Tests the flight booking flow on BlazeDemo by selecting departure and destination ports, choosing a flight, filling in zip code, and completing the purchase form.

Starting URL: http://blazedemo.com

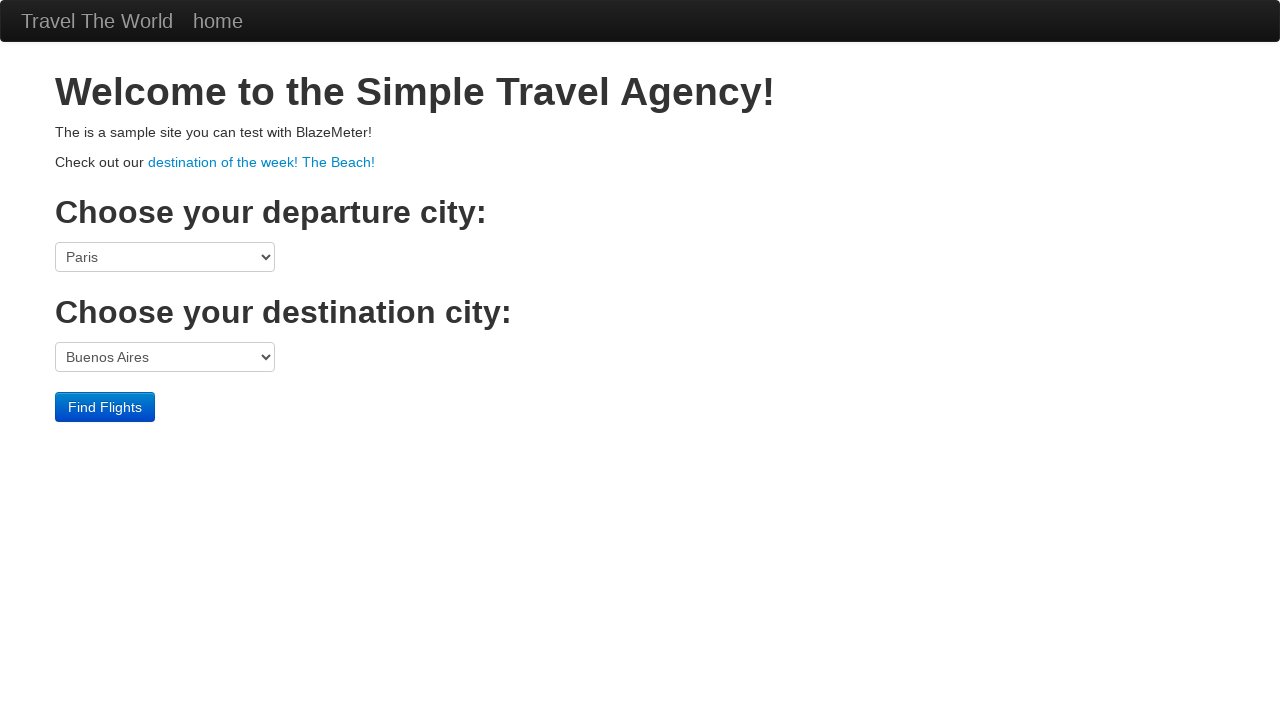

Selected Boston as departure port from dropdown on select[name='fromPort']
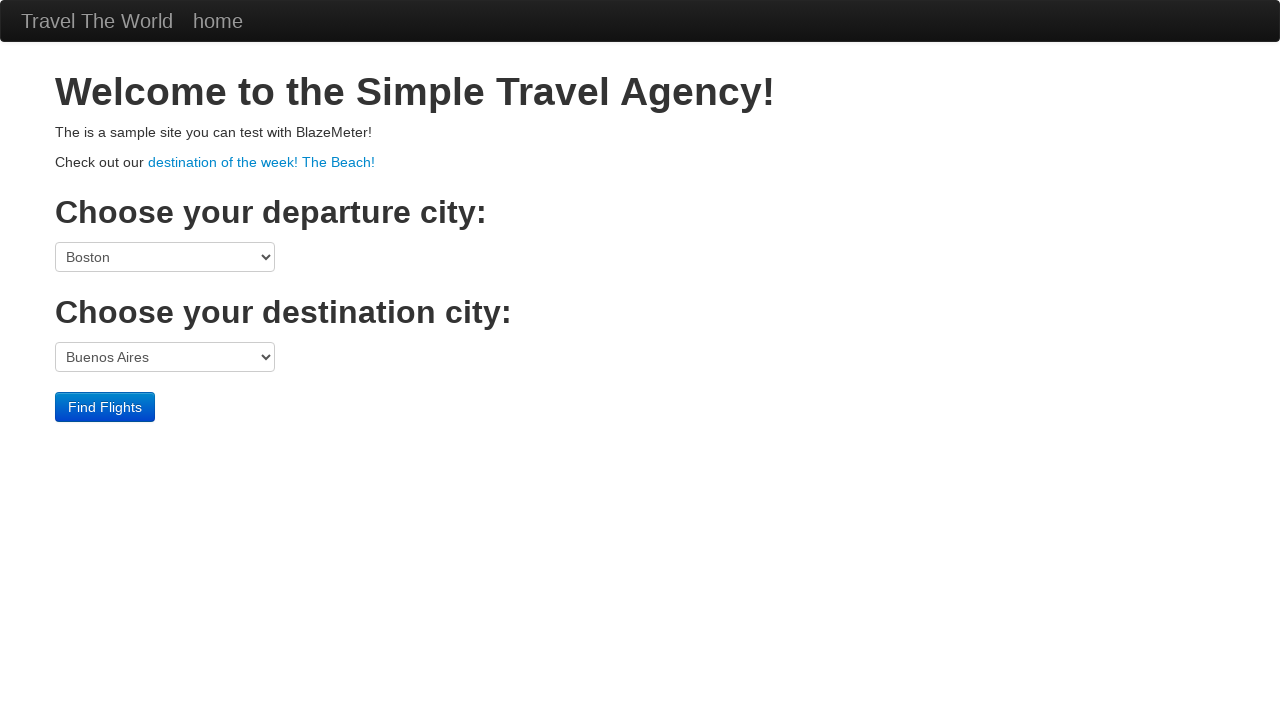

Selected first destination port from dropdown on select[name='toPort']
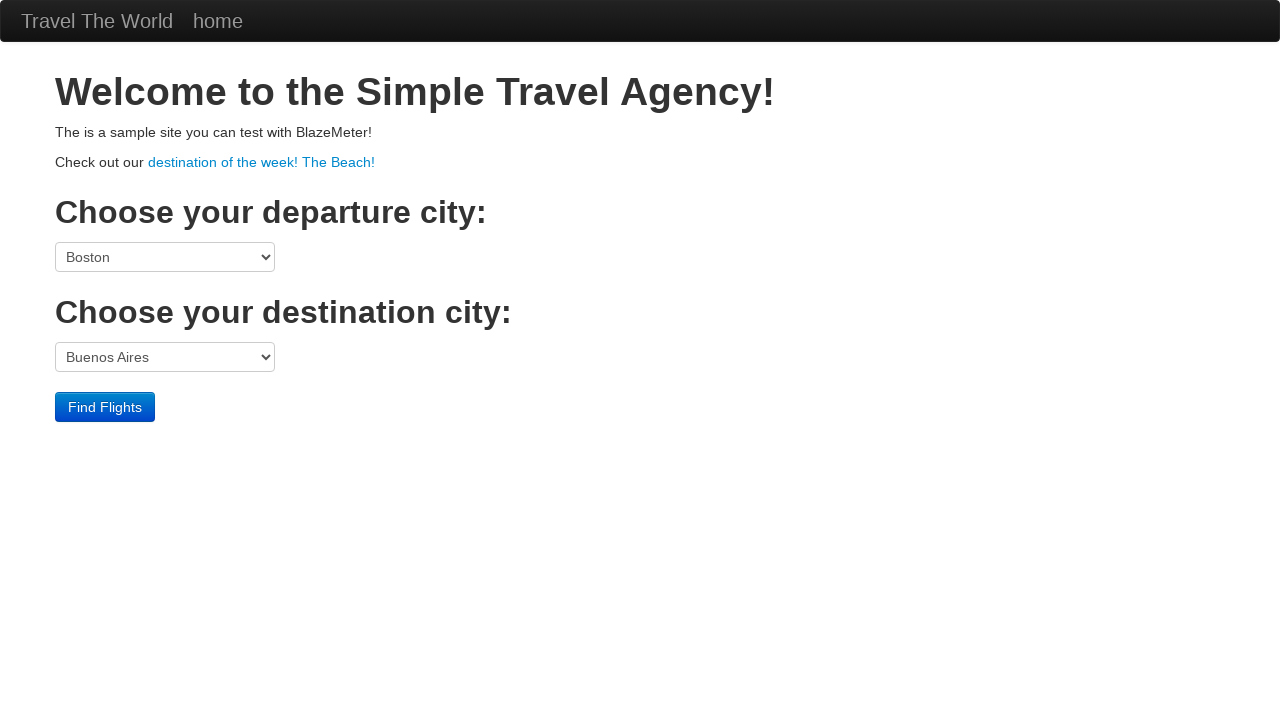

Clicked Find Flights button to search for available flights at (105, 407) on input[type='submit']
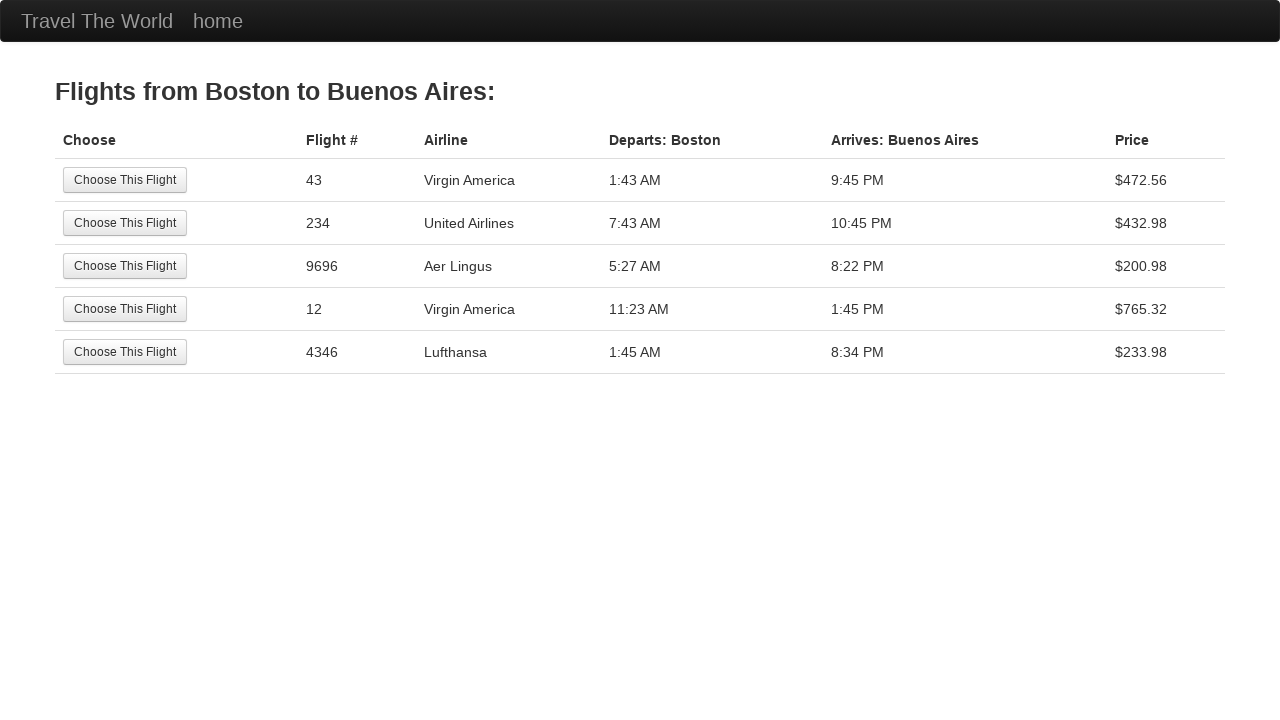

Flight results table loaded successfully
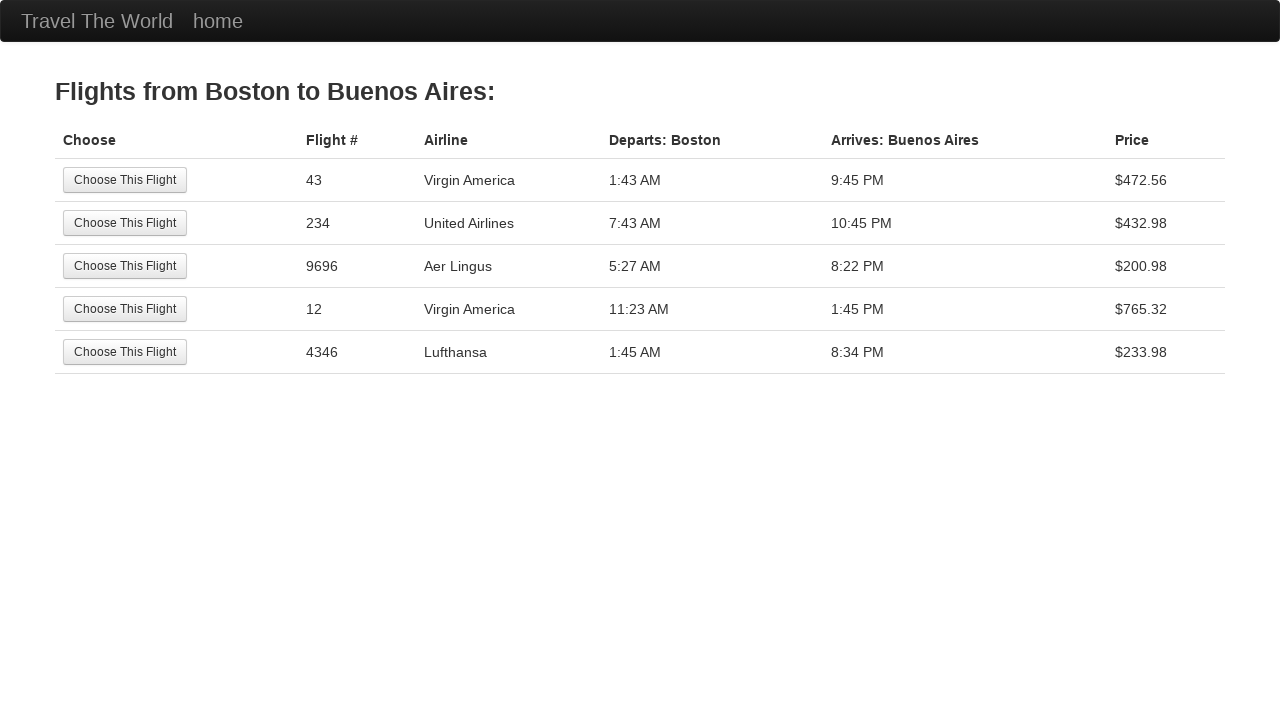

Selected second flight option from available flights at (125, 223) on xpath=//table/tbody/tr[2]/td[1]/input
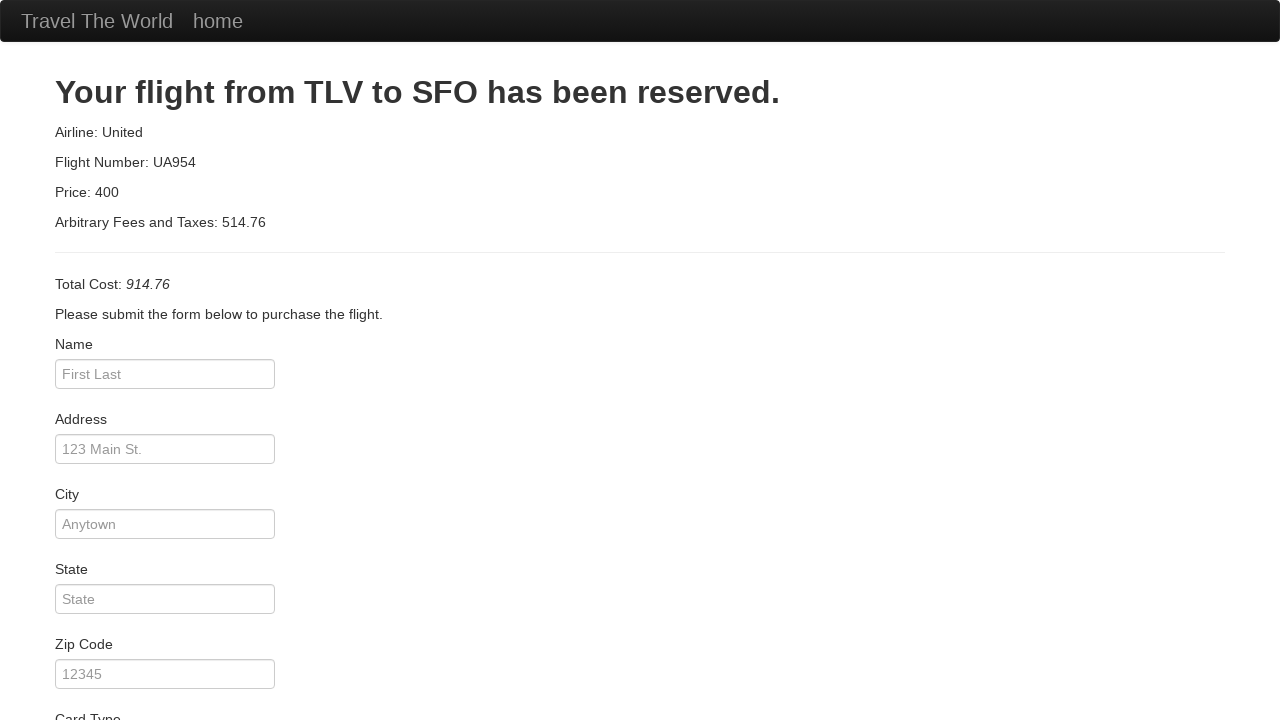

Entered zip code 400074 in the form on input[name='zipCode']
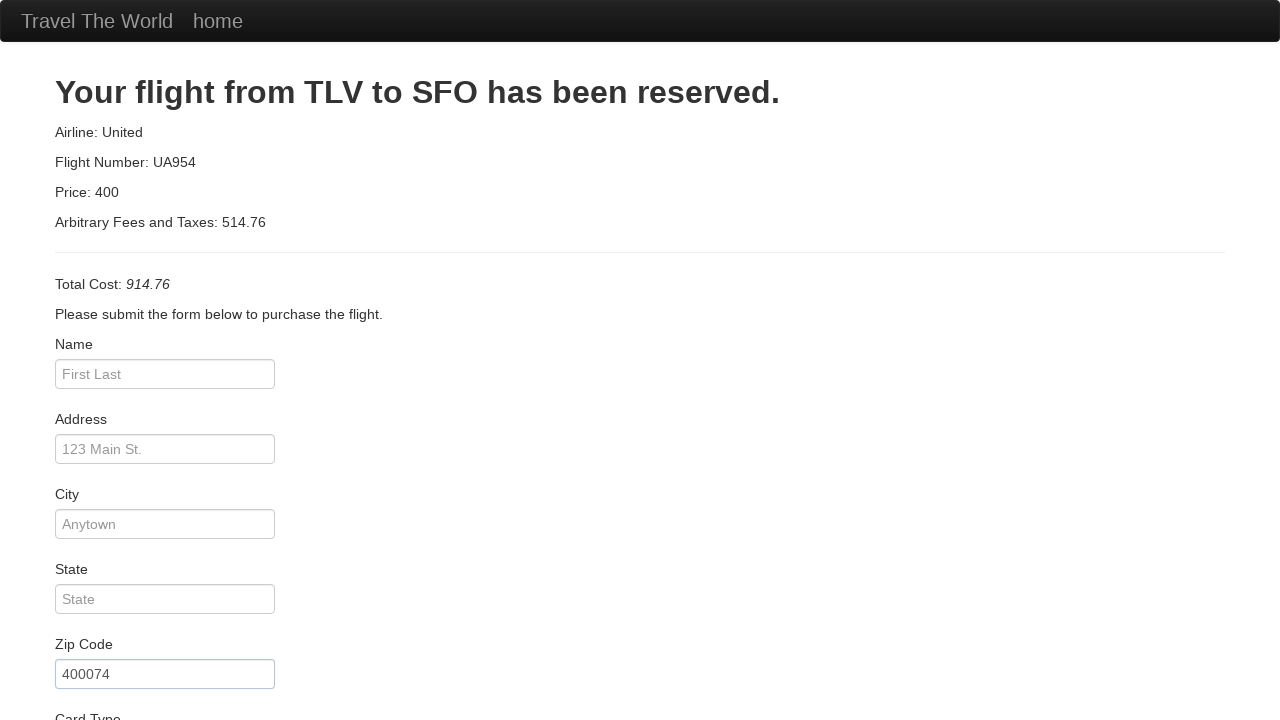

Checked Remember Me checkbox at (62, 656) on #rememberMe
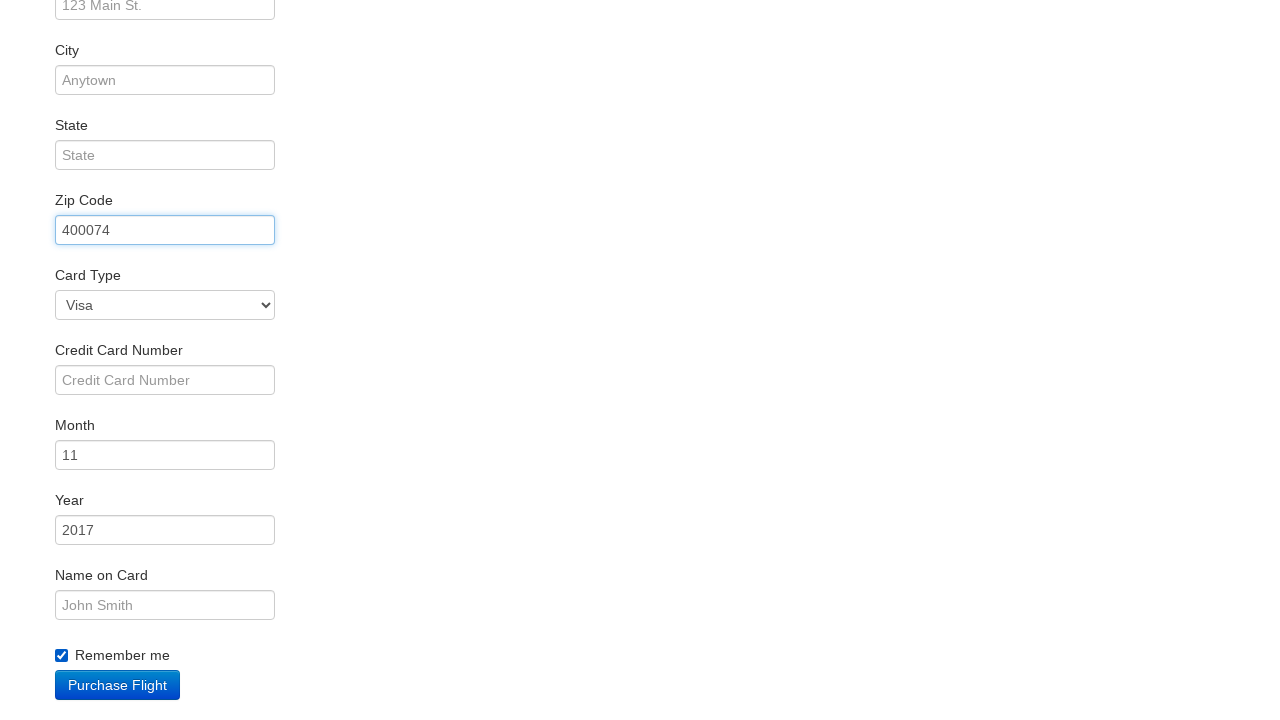

Clicked Purchase Flight button to complete the booking at (118, 685) on input[type='submit']
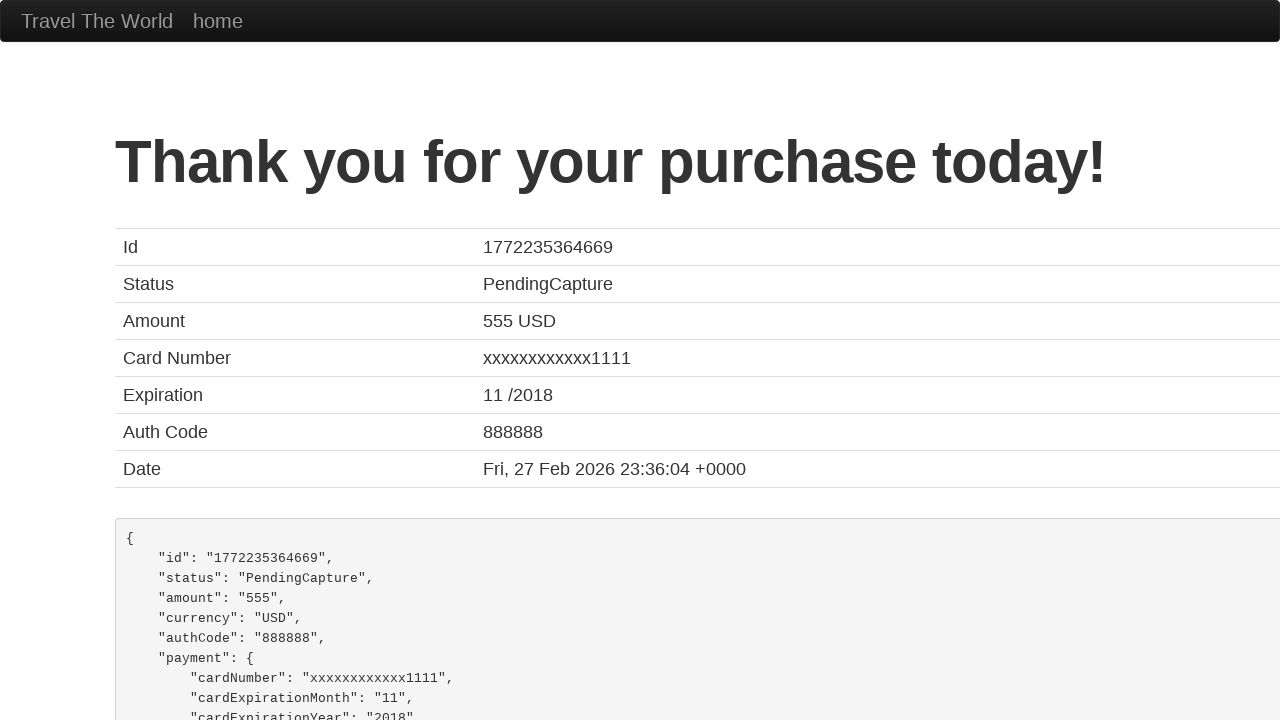

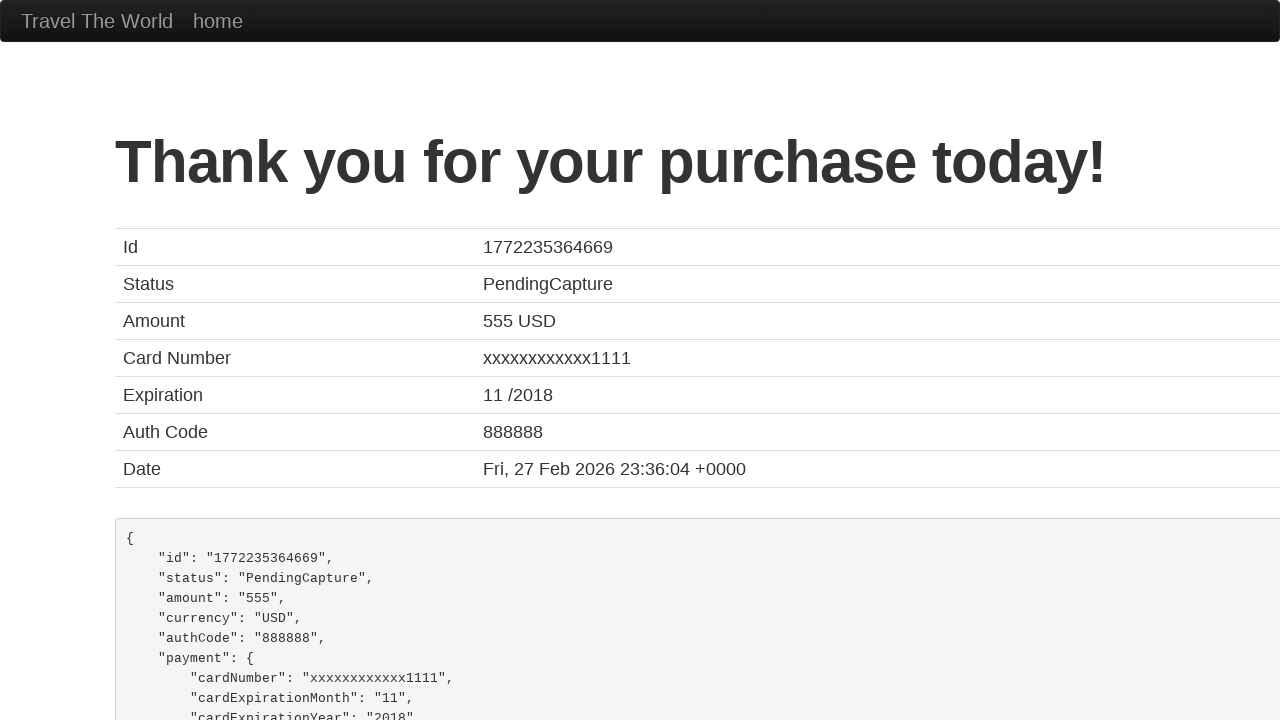